Tests scrolling functionality by scrolling to a specific element (Delivery Information link) and clicking on it

Starting URL: https://naveenautomationlabs.com/opencart/

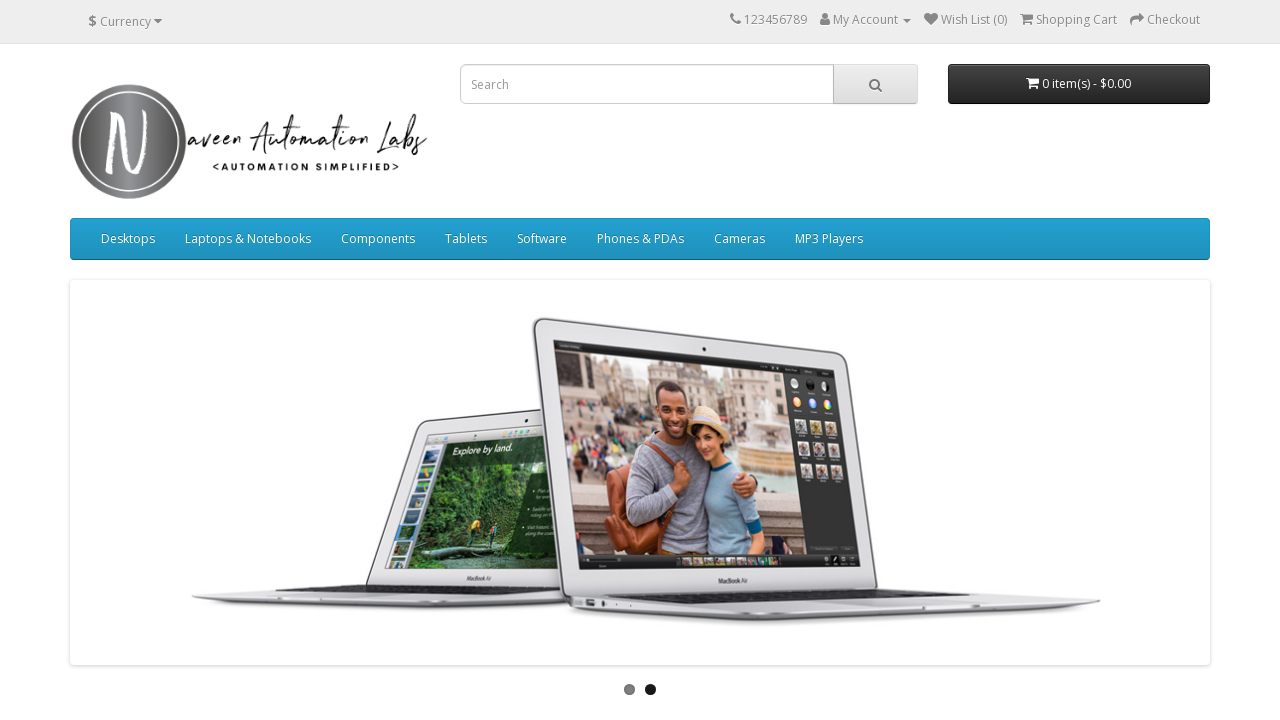

Located Delivery Information link element
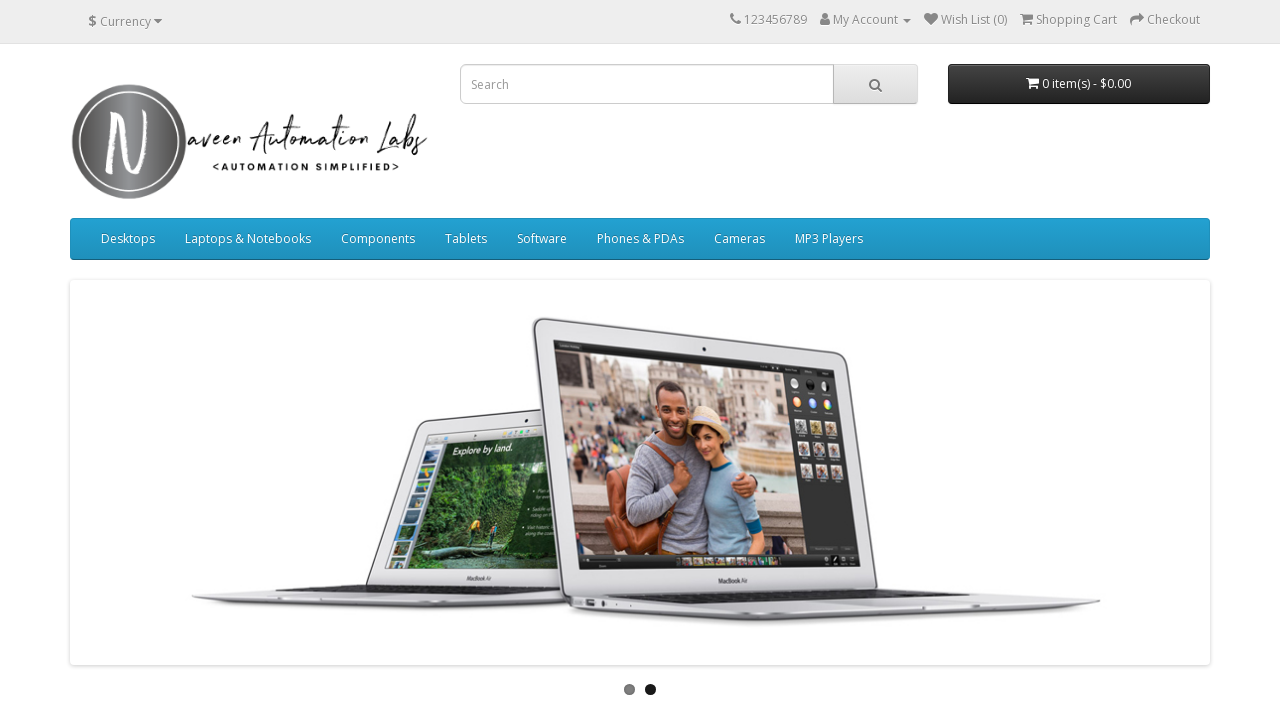

Scrolled to Delivery Information link
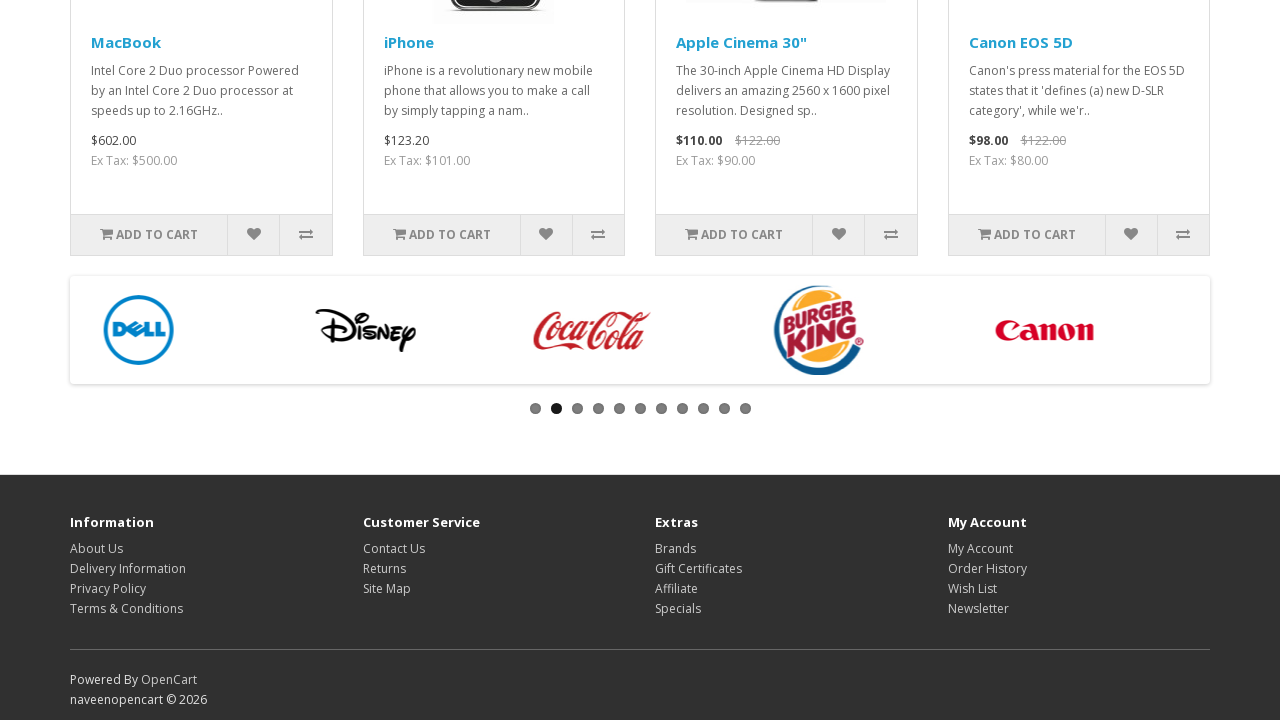

Clicked on Delivery Information link at (128, 569) on xpath=//a[text()='Delivery Information']
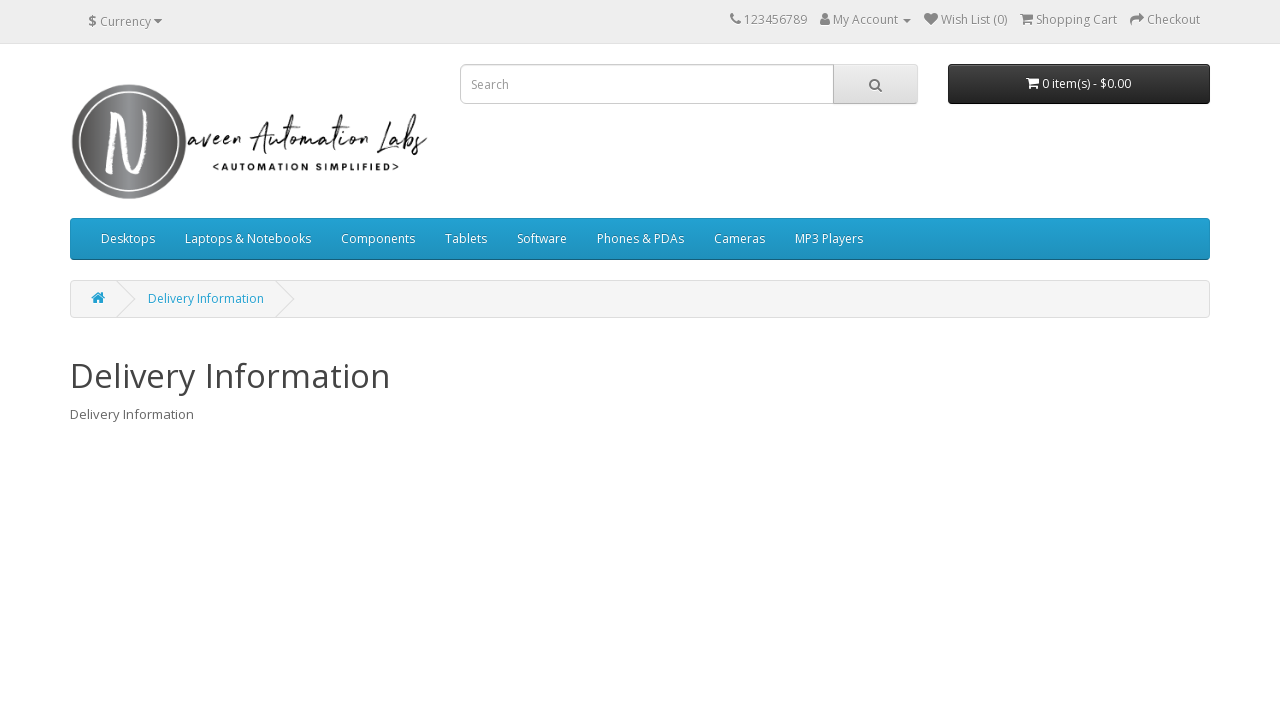

Page navigation completed and network idle
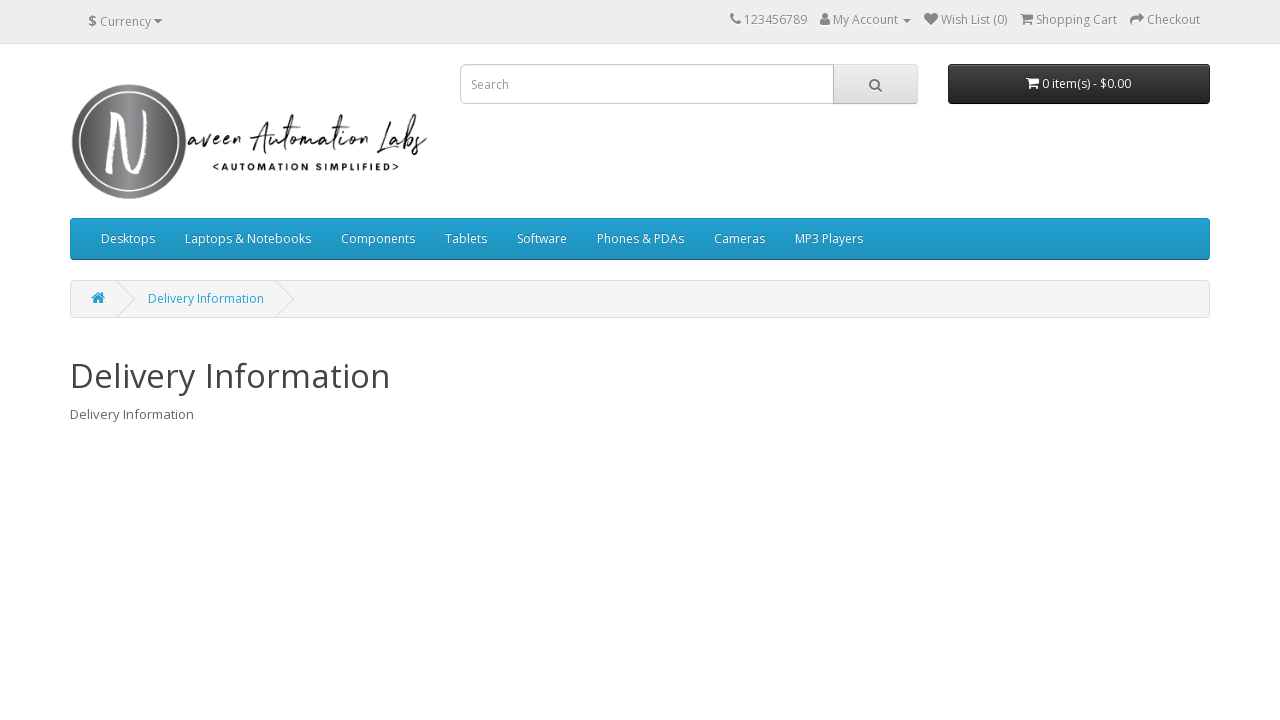

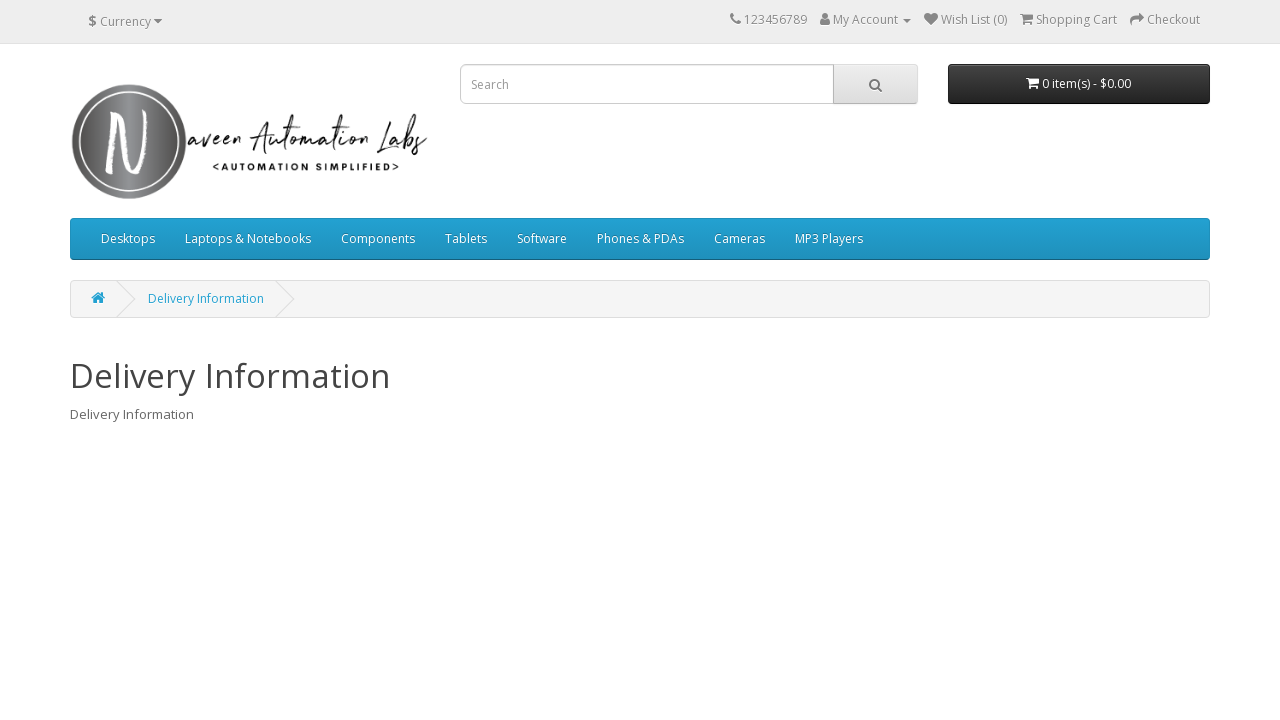